Opens the Rahul Shetty Academy website, maximizes the browser window, and verifies the page loads by checking that the title and URL are accessible.

Starting URL: https://rahulshettyacademy.com

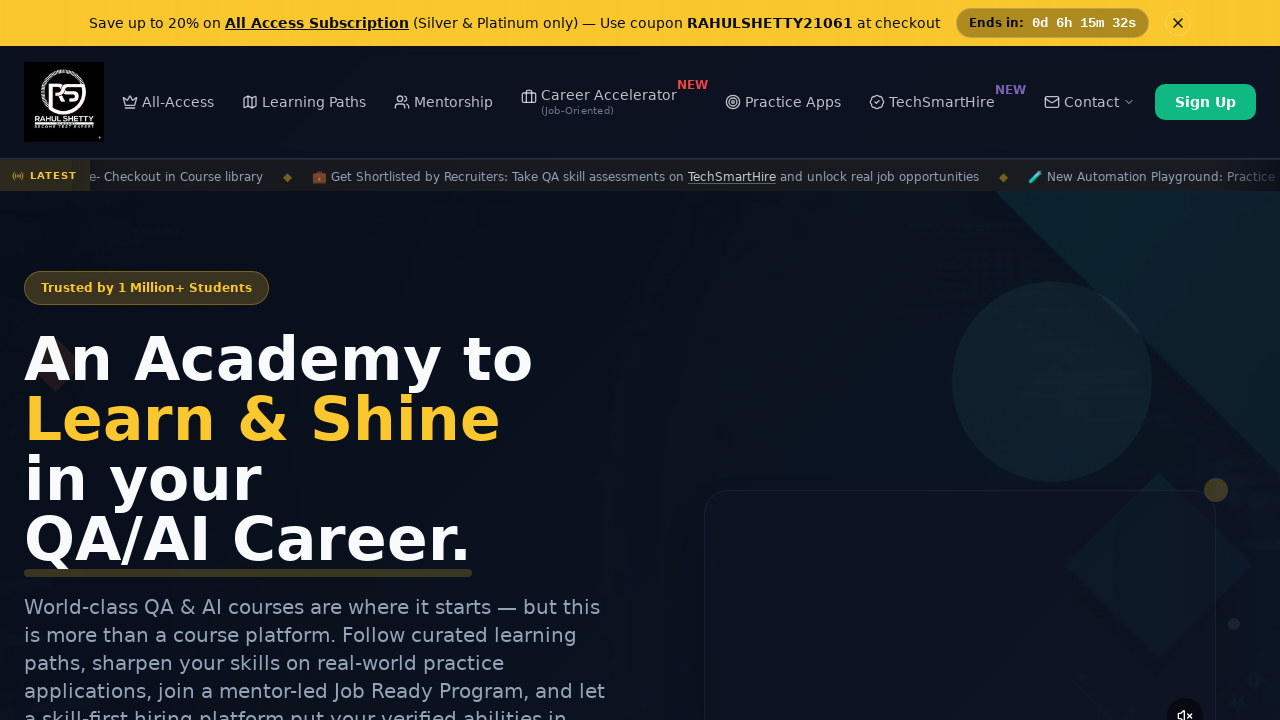

Set viewport size to 1920x1080
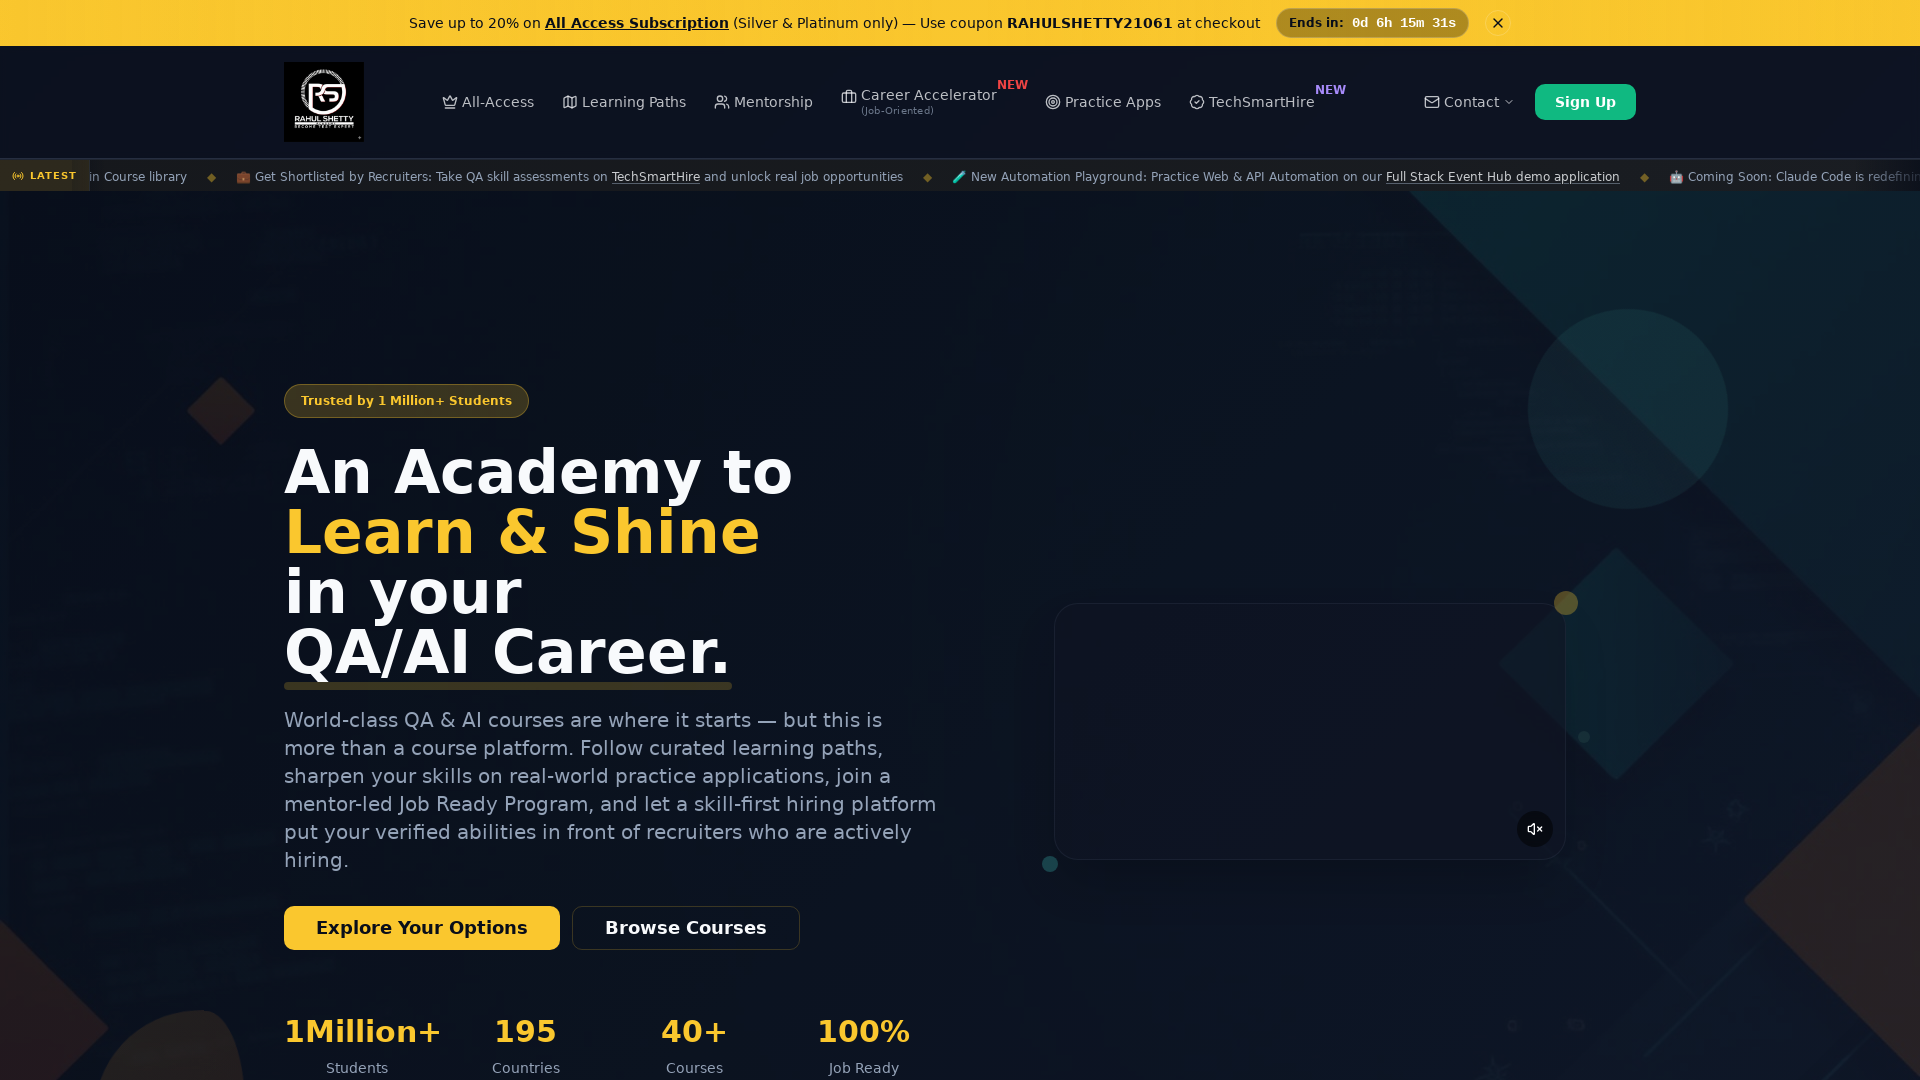

Waited for page to load (domcontentloaded state)
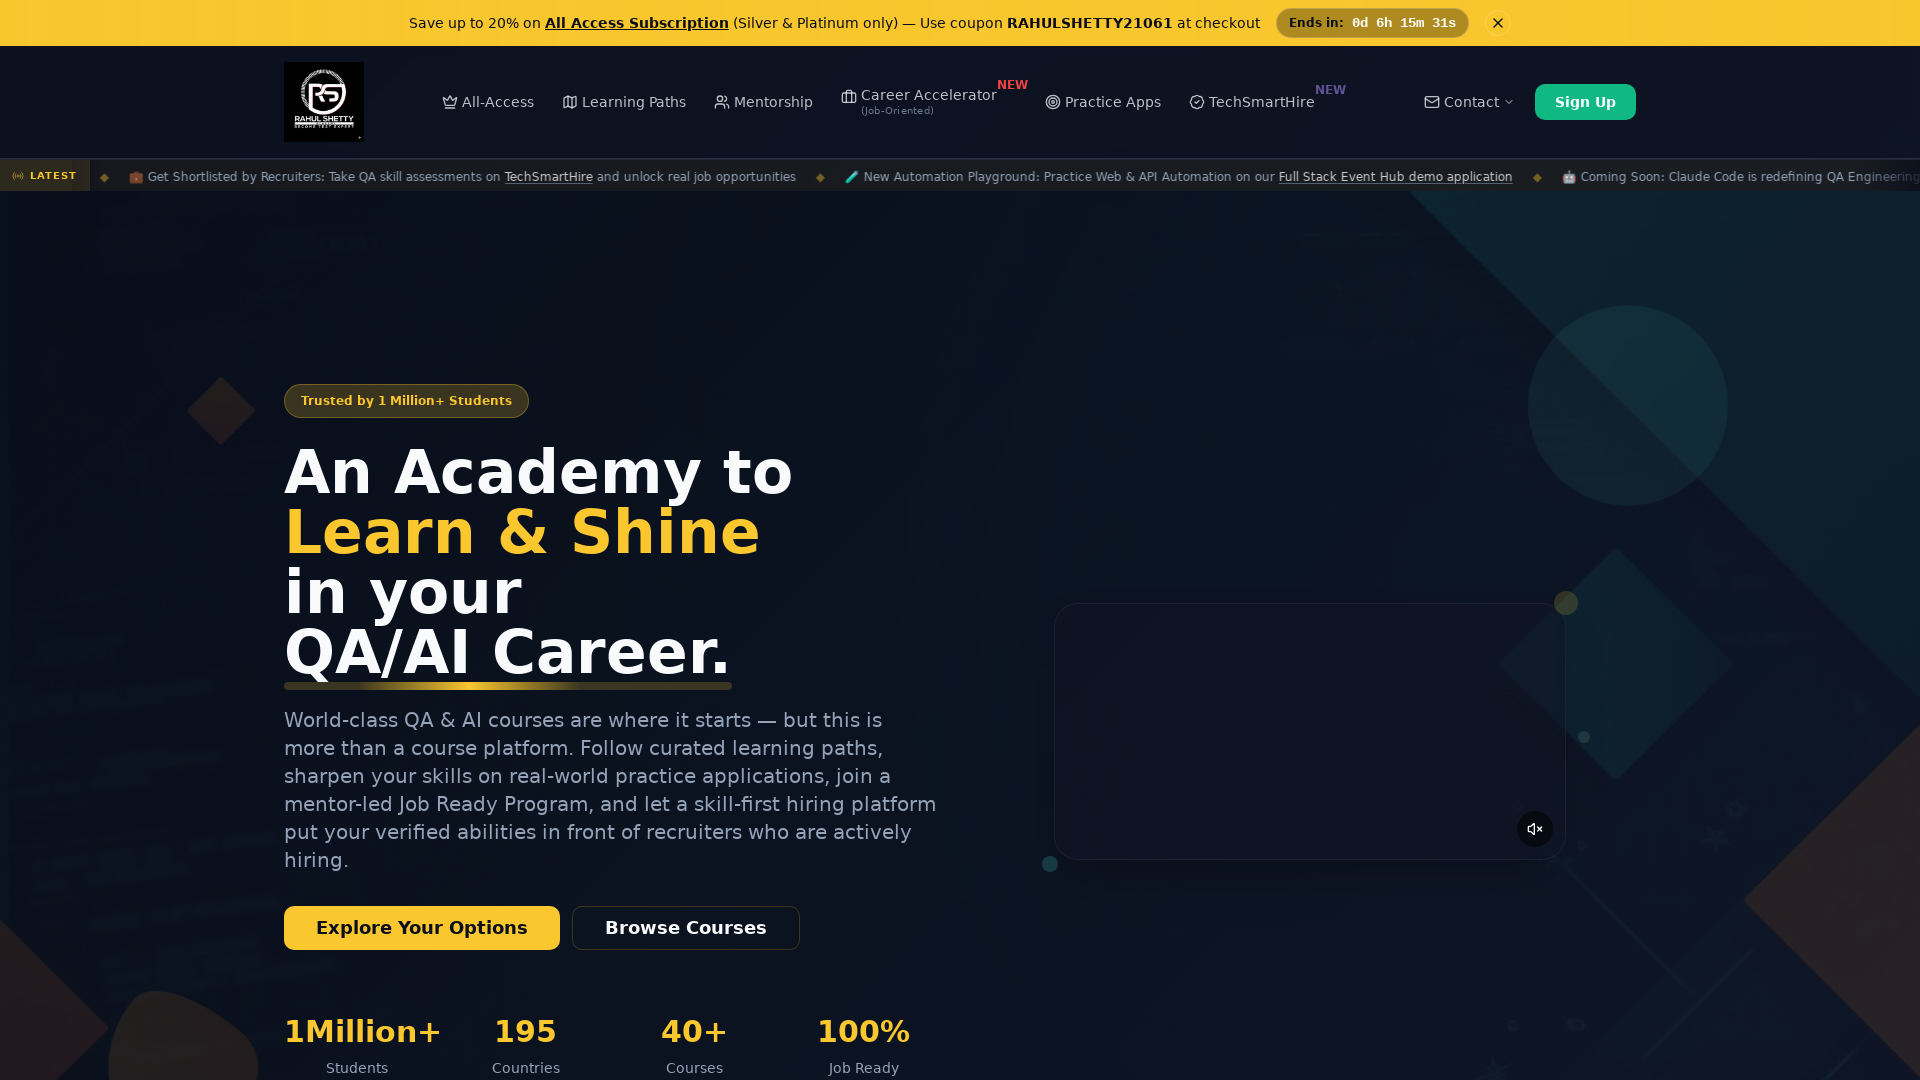

Verified page title is accessible
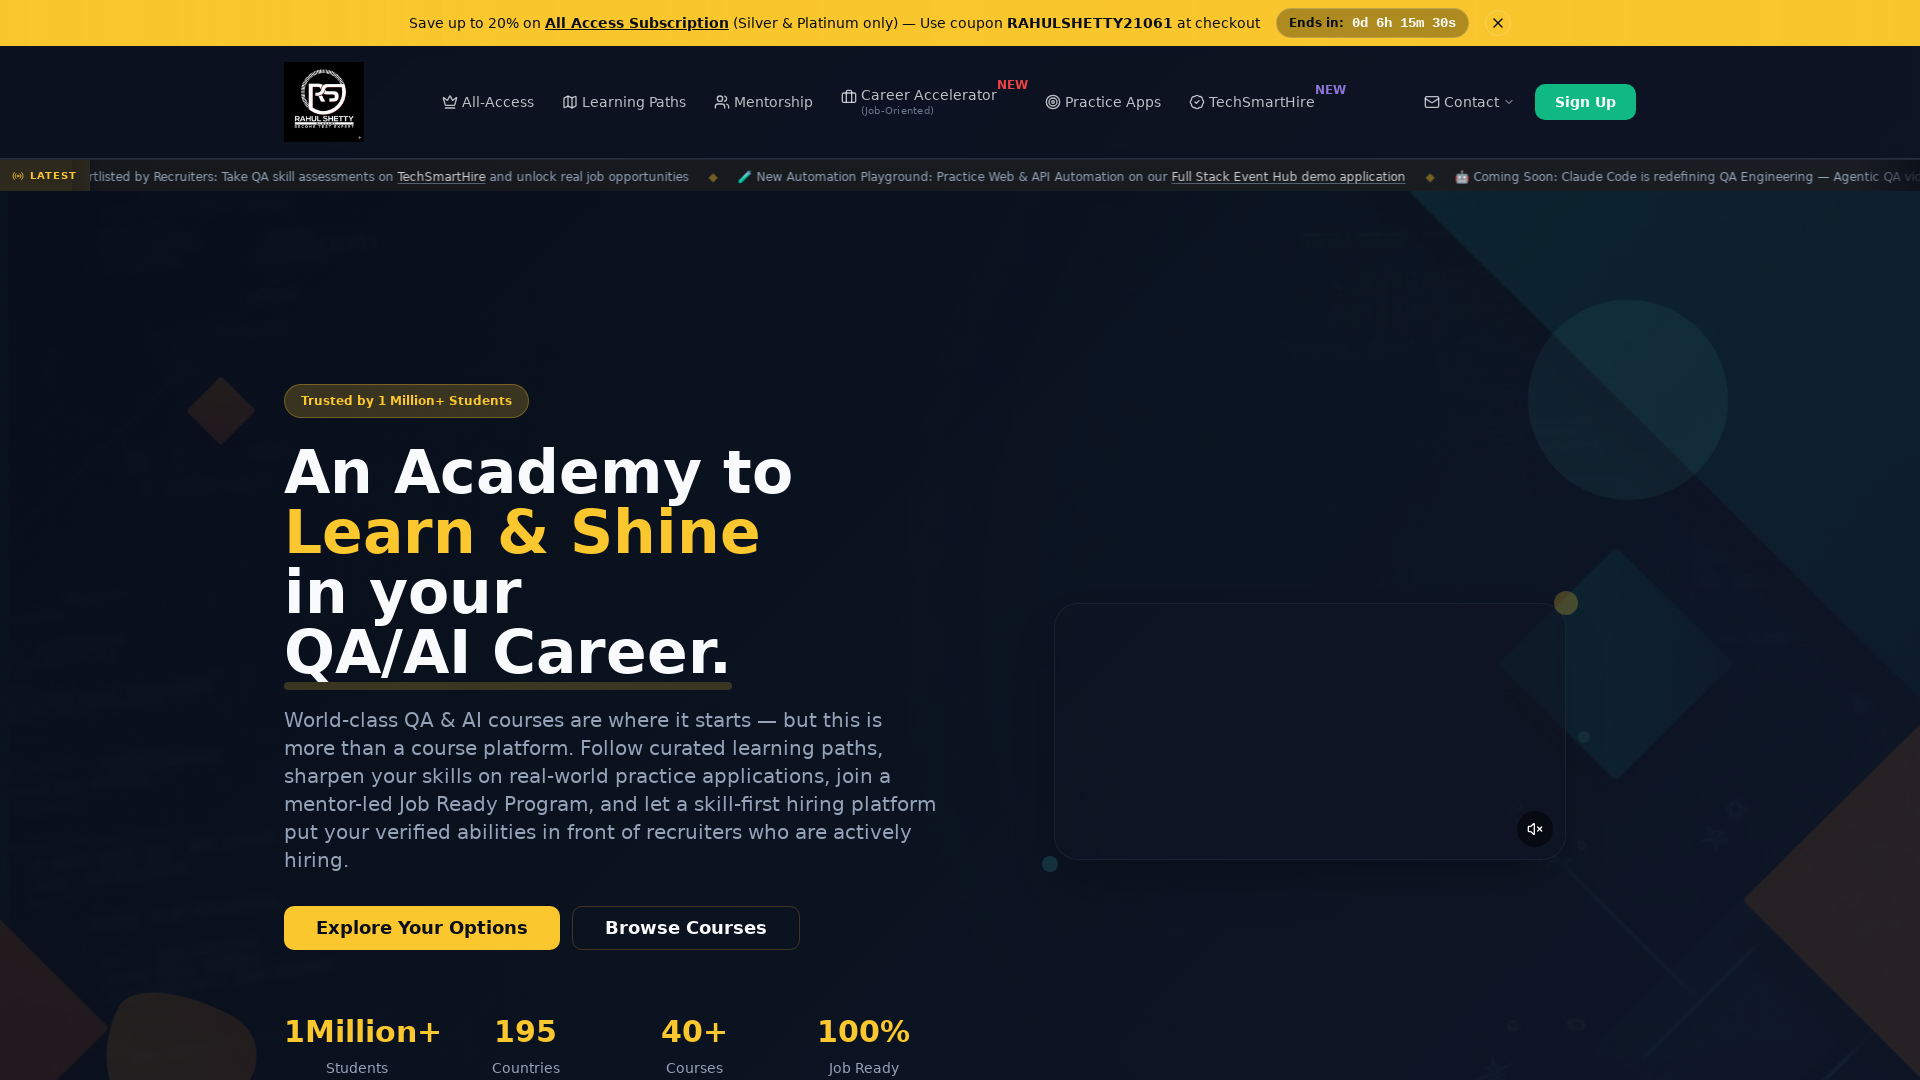

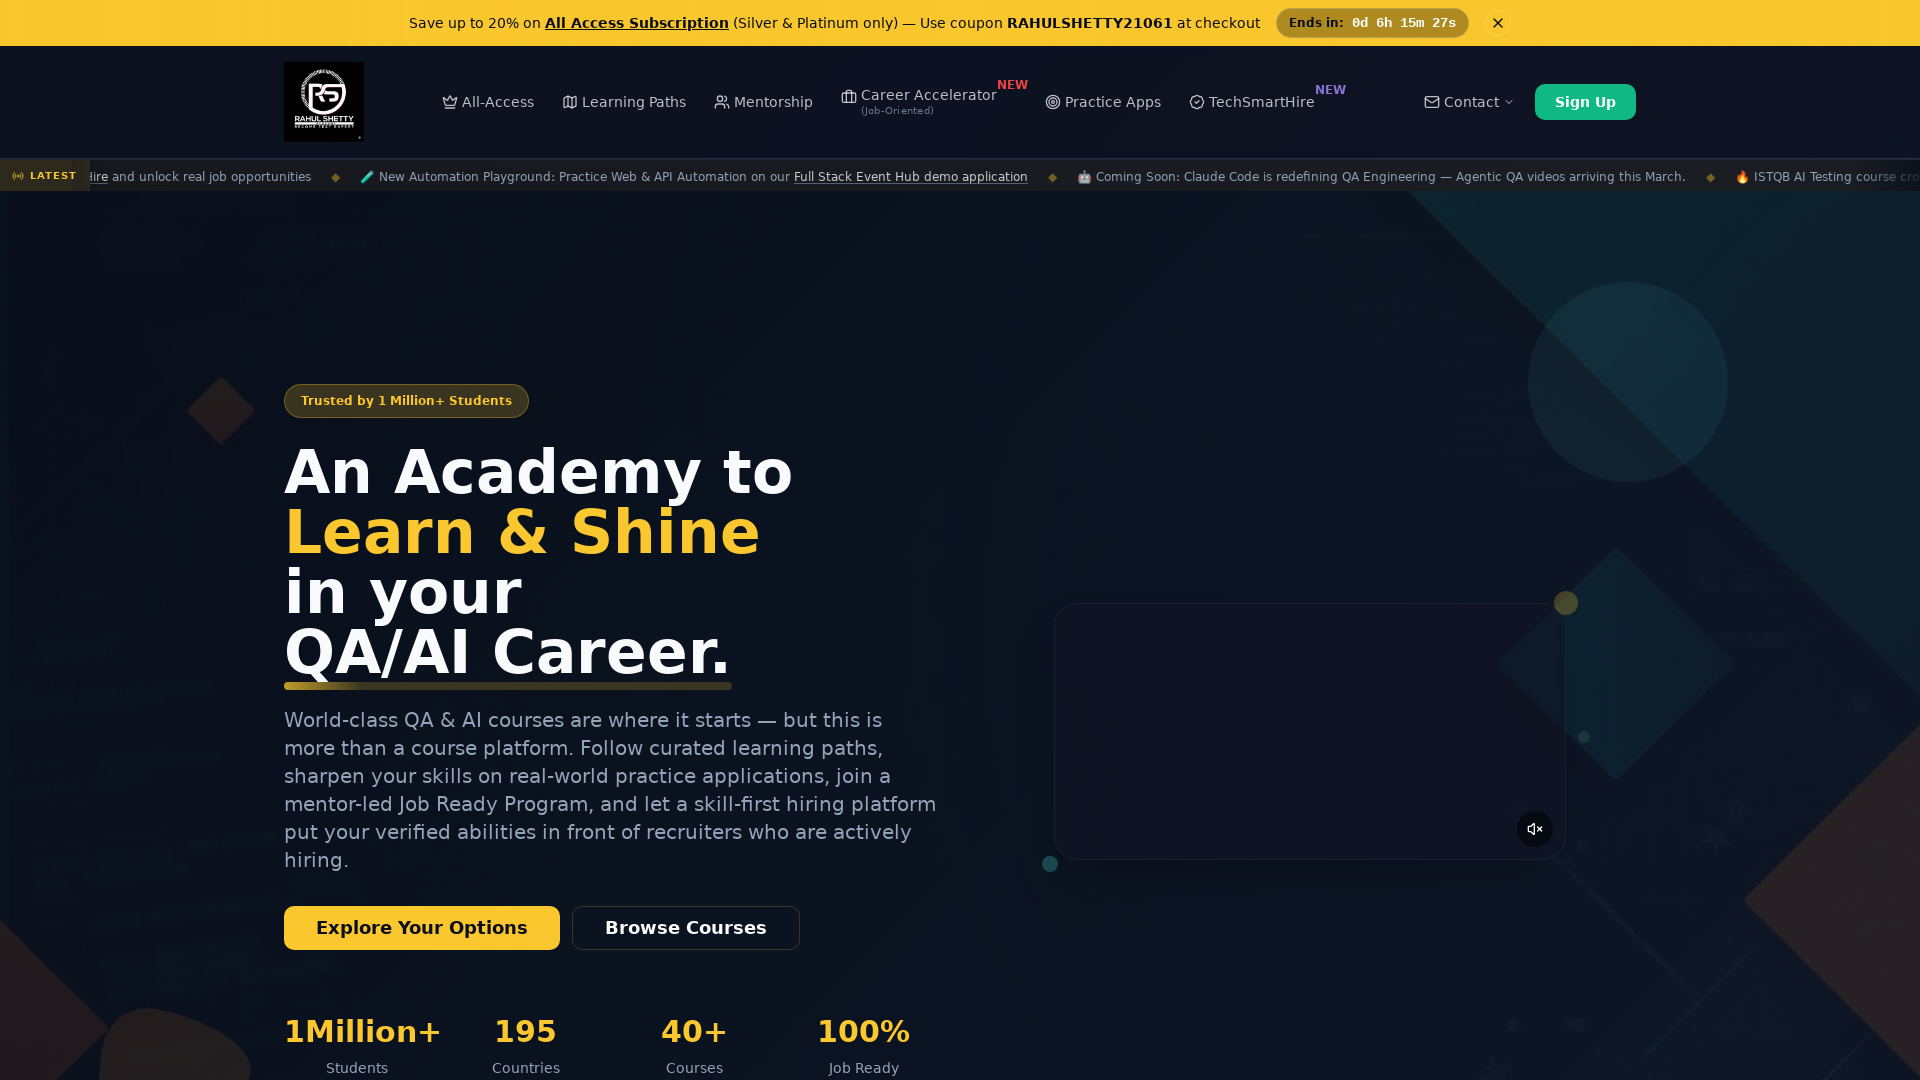